Tests that clicking the large modal button opens a large modal dialog on the DemoQA modal dialogs page

Starting URL: https://demoqa.com/modal-dialogs

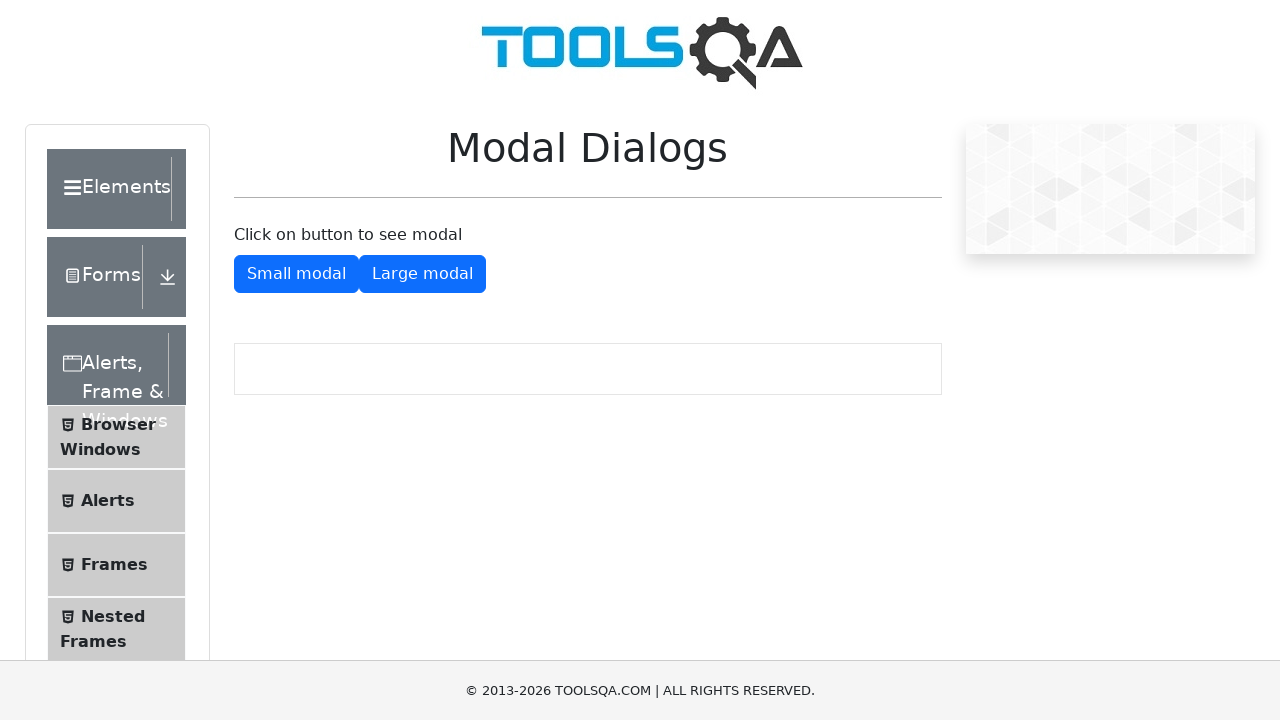

Clicked the large modal button at (422, 274) on #showLargeModal
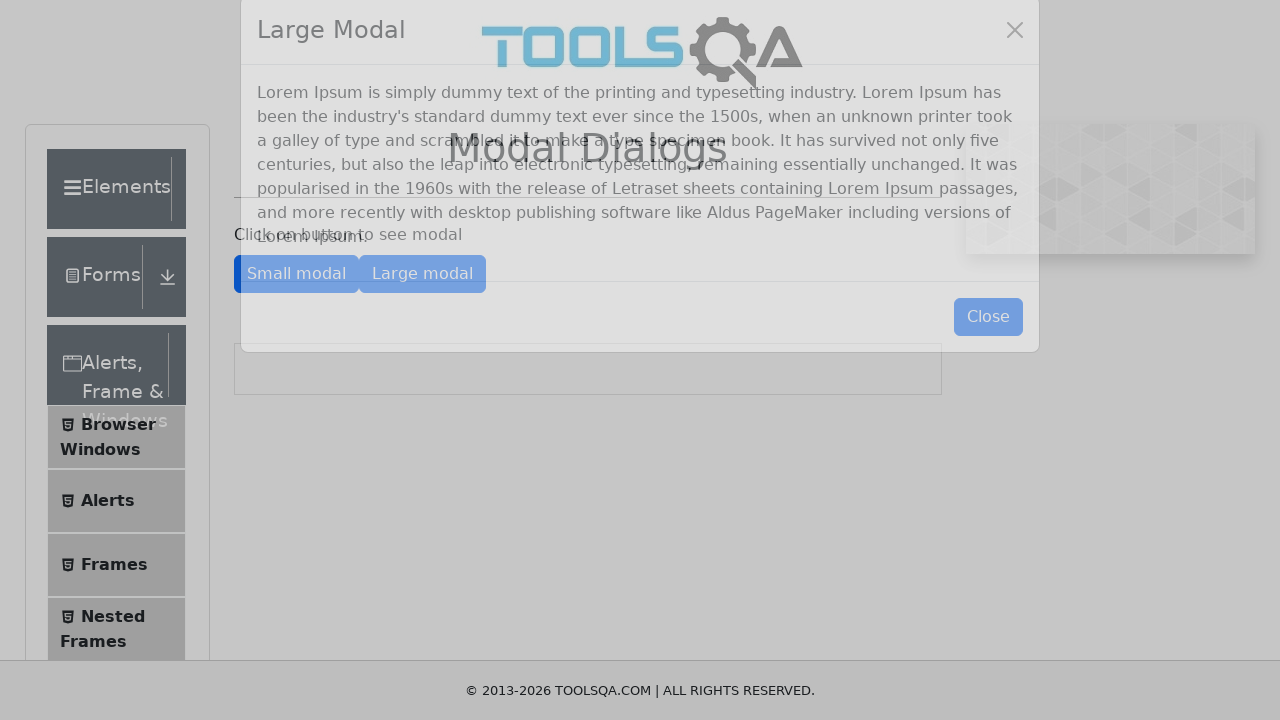

Large modal dialog appeared and is visible
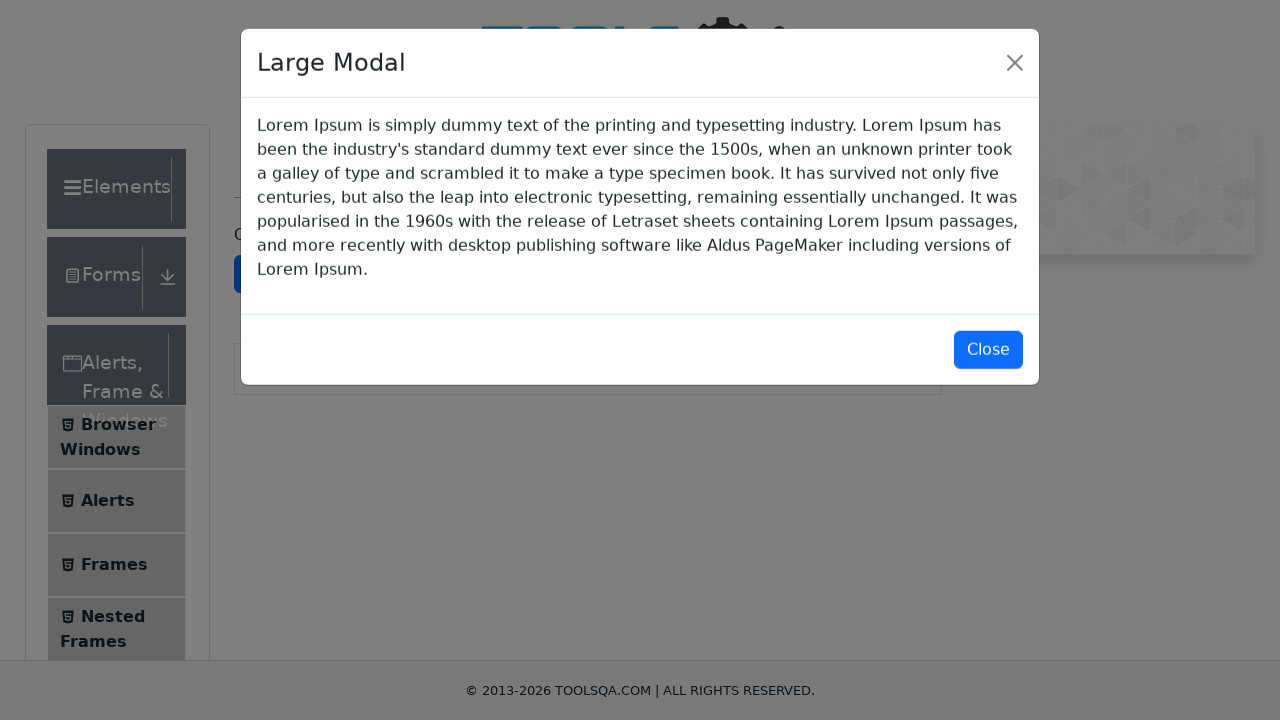

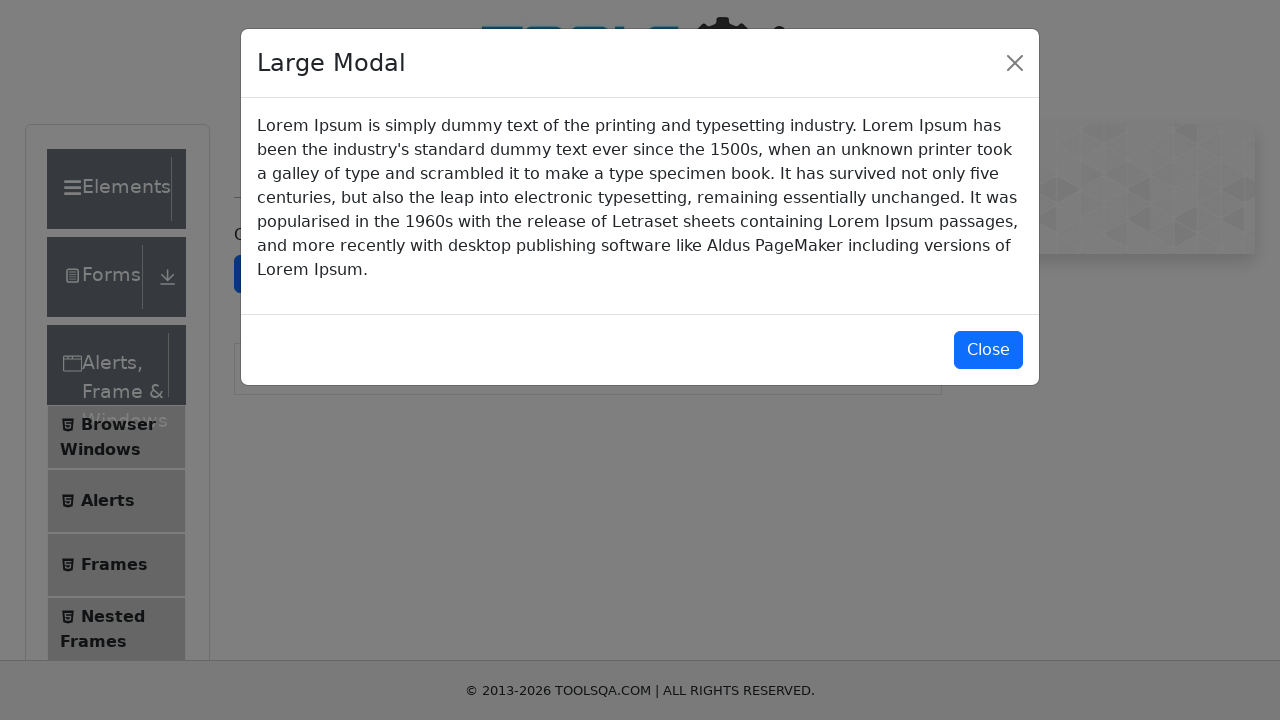